Tests clicking the new user registration button on the CMS portal page using a CSS selector with class attribute

Starting URL: https://portal.cms.gov/portal/

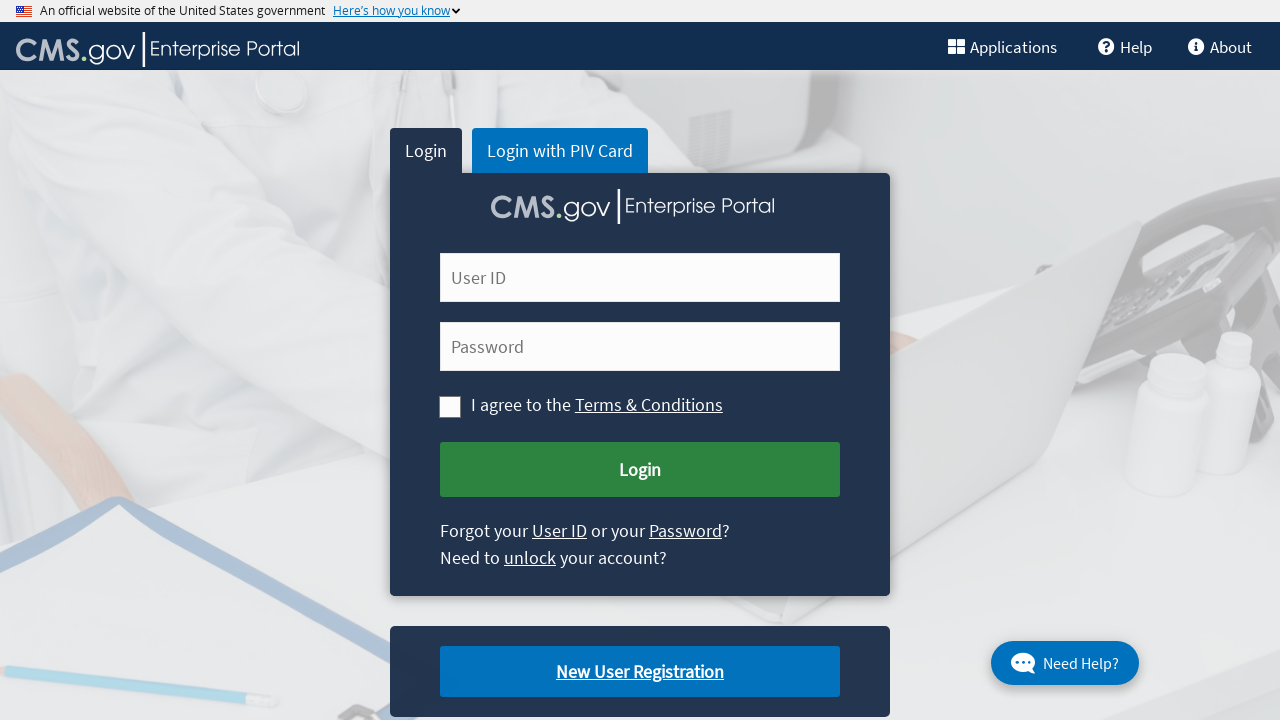

Clicked new user registration button using CSS selector 'a.cms-newuser-reg' at (640, 672) on a.cms-newuser-reg
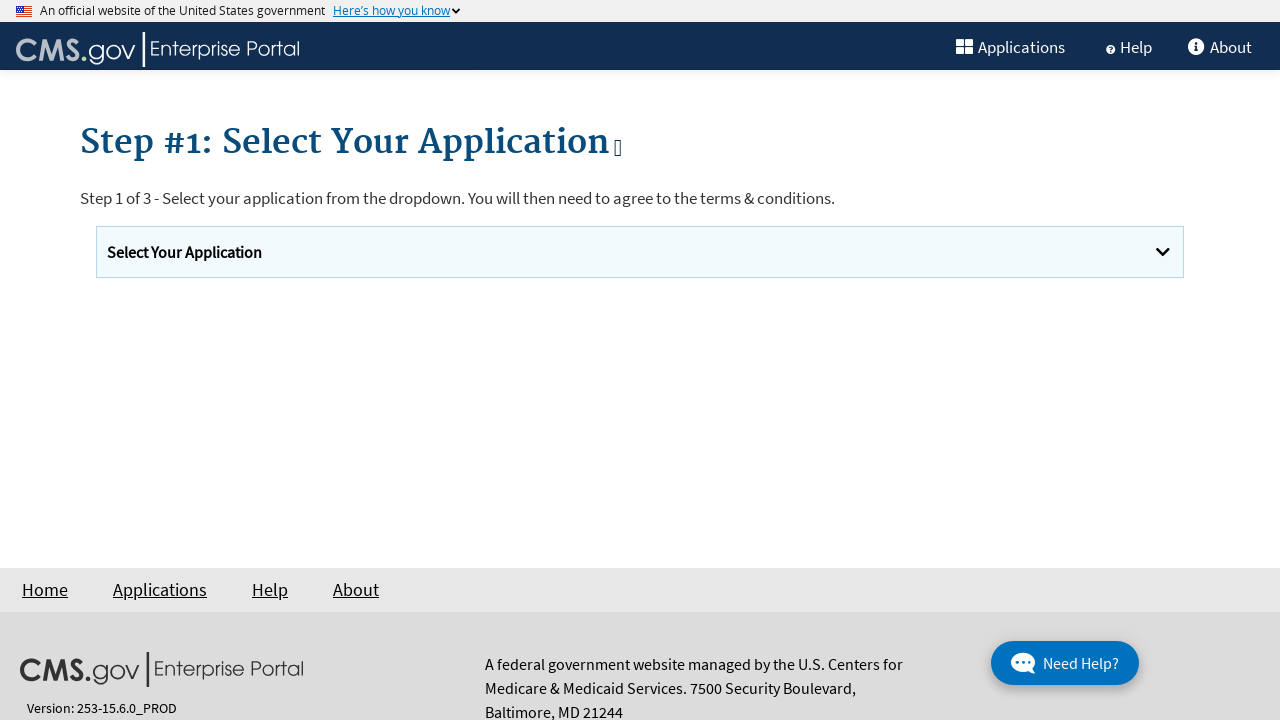

Waited for page to reach networkidle state after registration button click
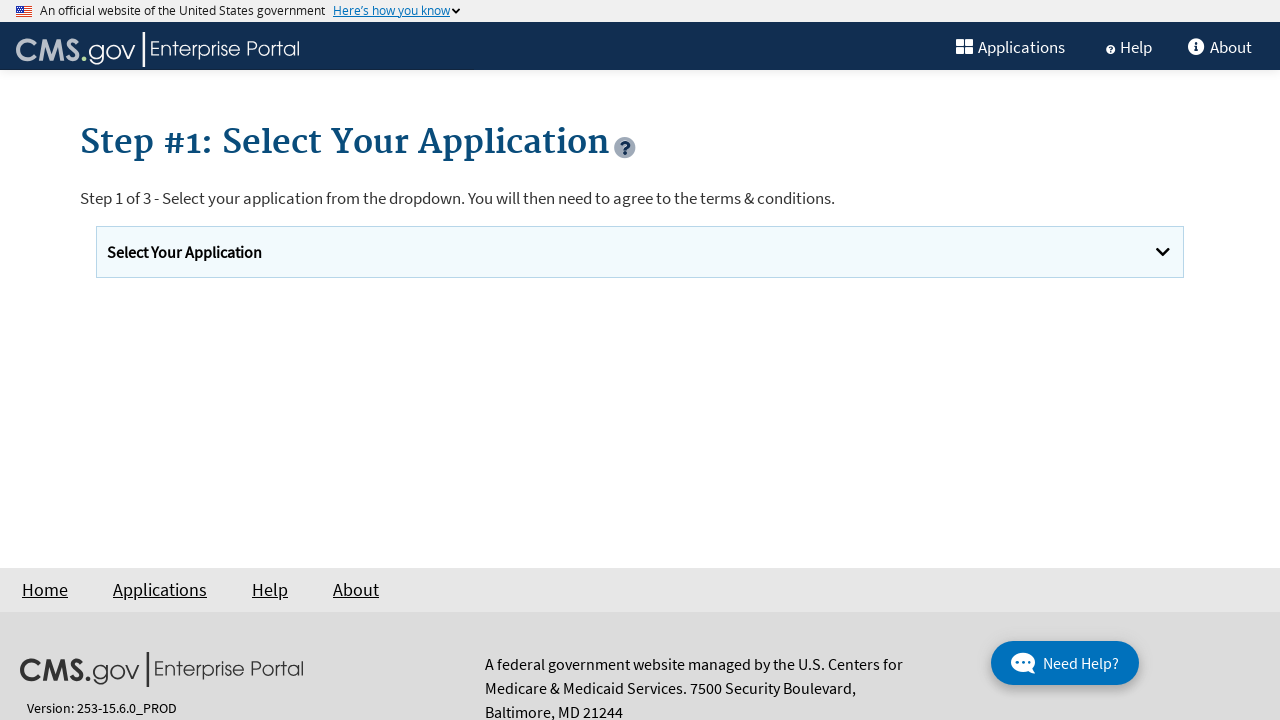

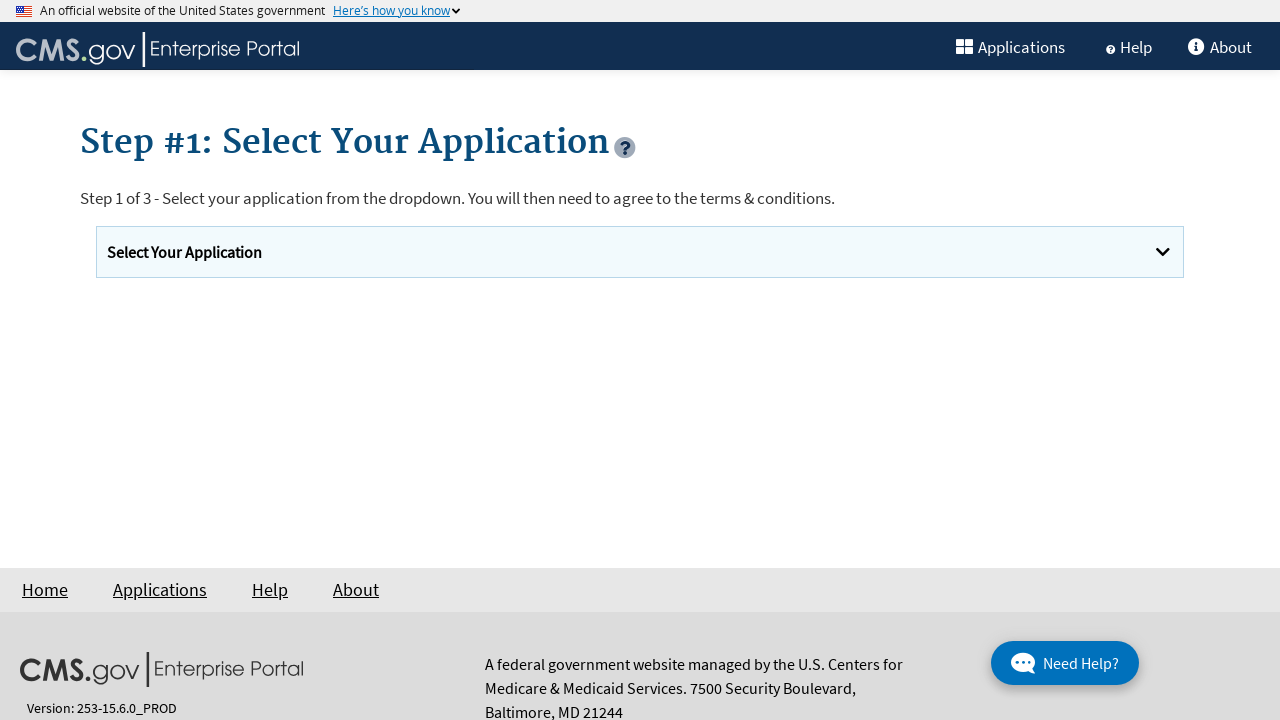